Tests that the floating menu remains visible after scrolling down, and that clicking the Home button navigates to the correct URL anchor

Starting URL: https://the-internet.herokuapp.com/floating_menu

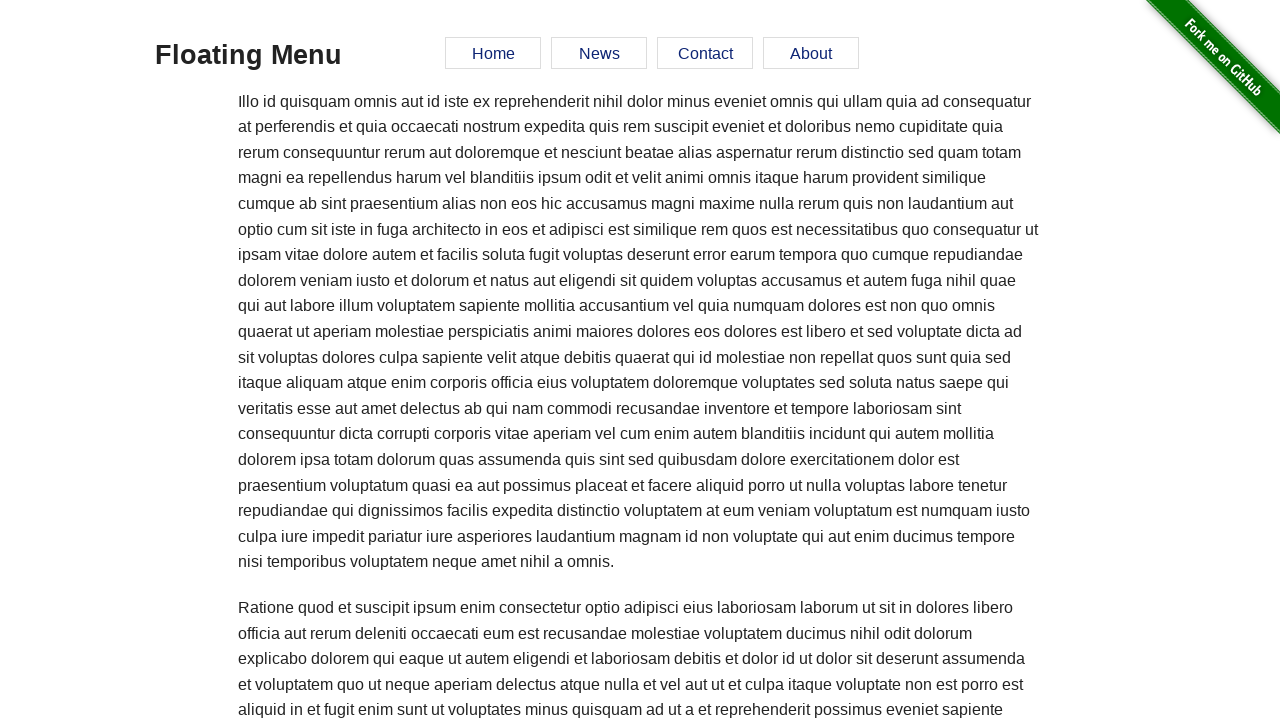

Scrolled down the page by 500 pixels
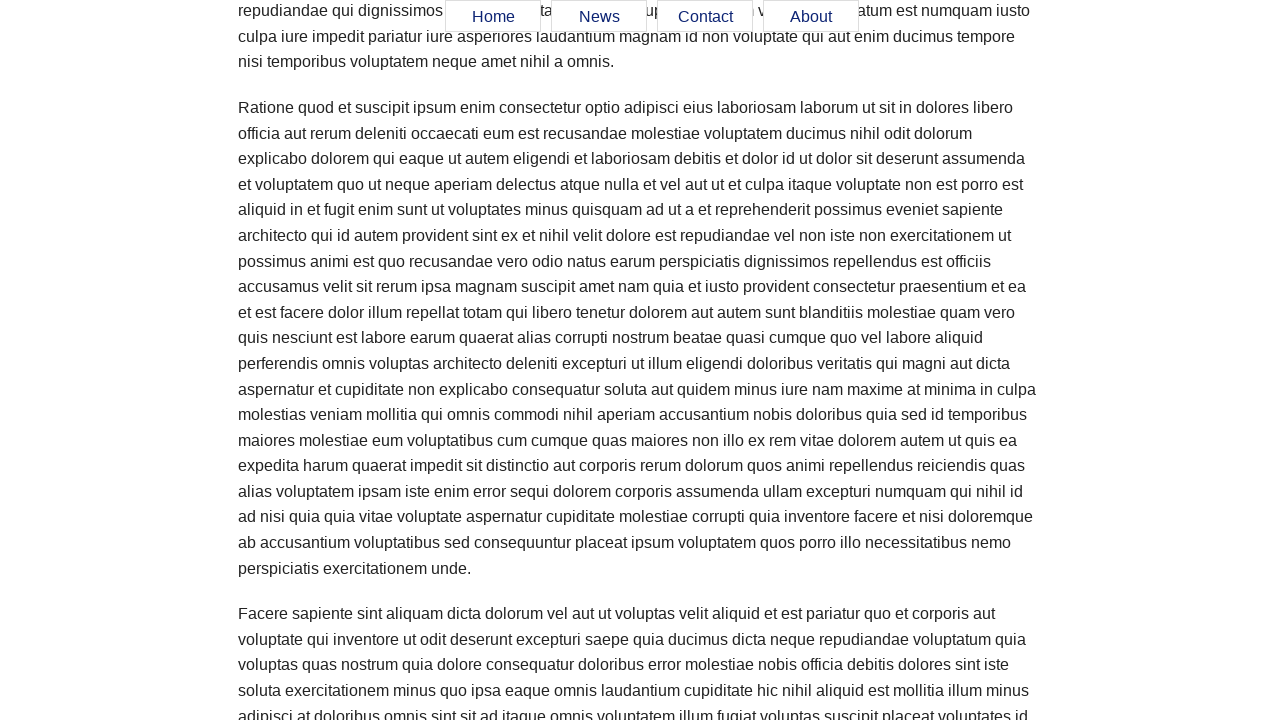

Clicked the Home button in the floating menu at (493, 17) on #menu a[href='#home']
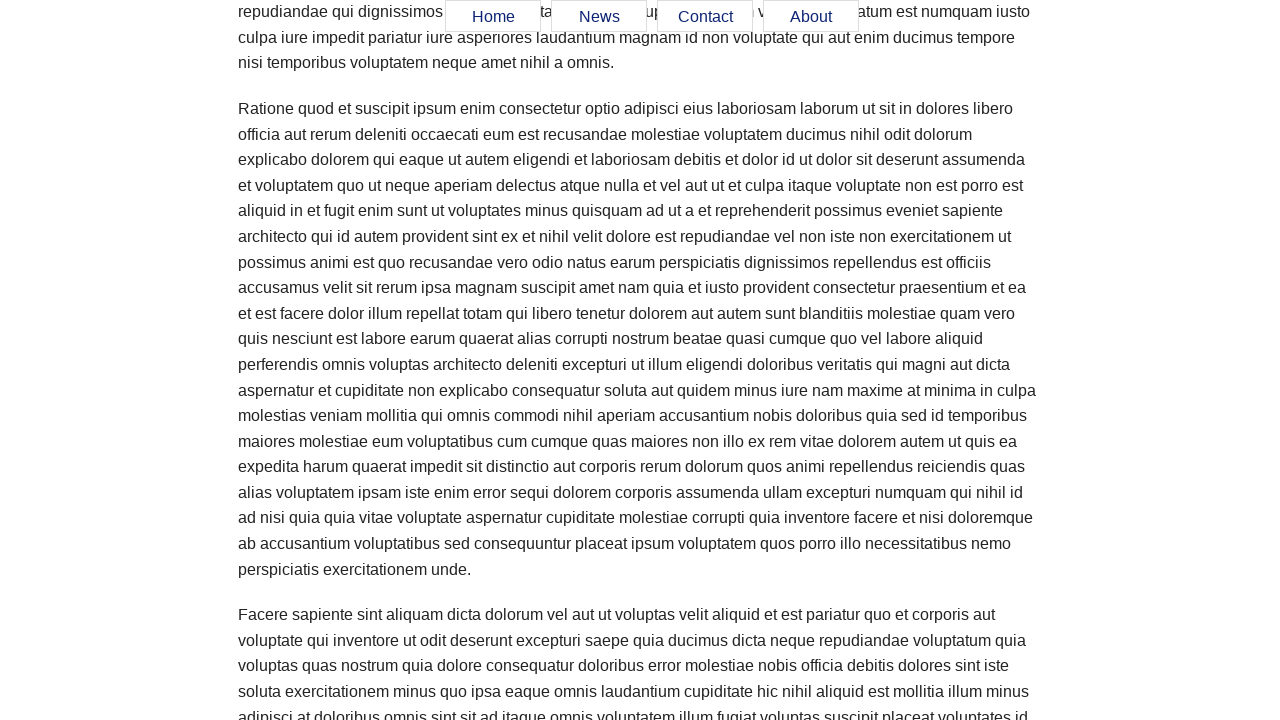

Verified URL contains the home anchor (#home)
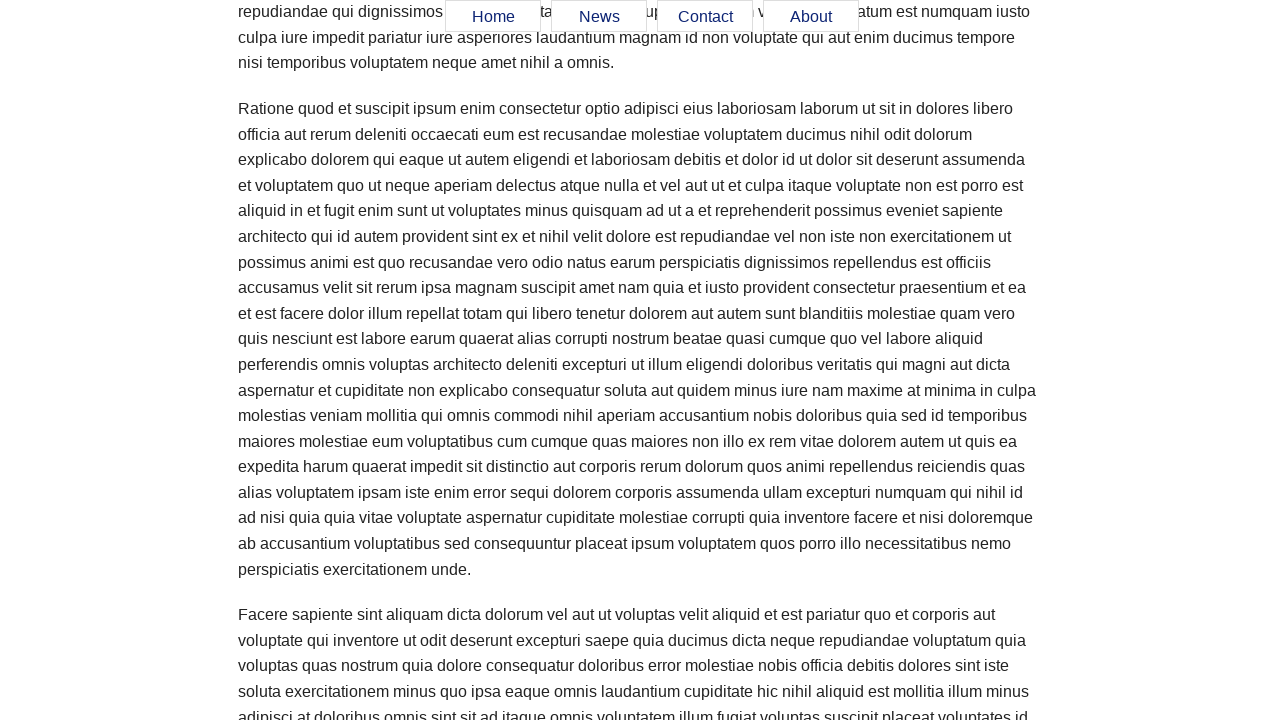

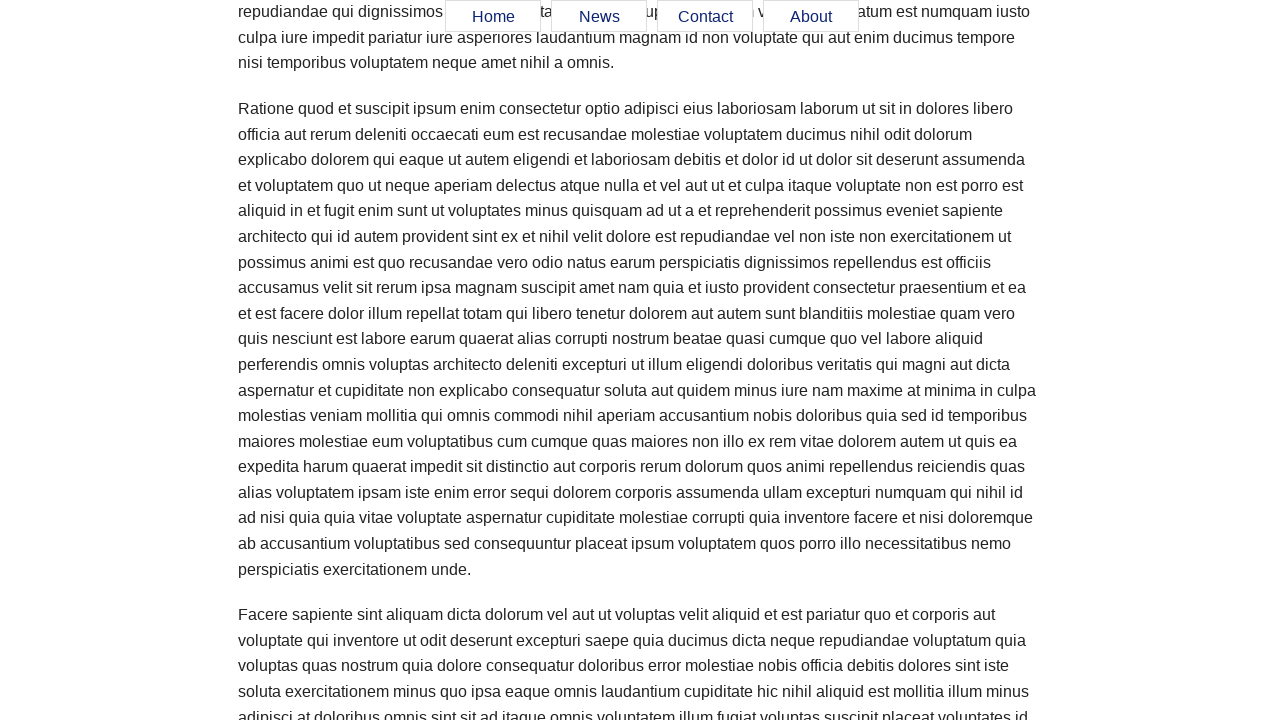